Tests subtraction of two integers where first number is greater than second (3 - 2)

Starting URL: https://www.online-calculator.com/full-screen-calculator/

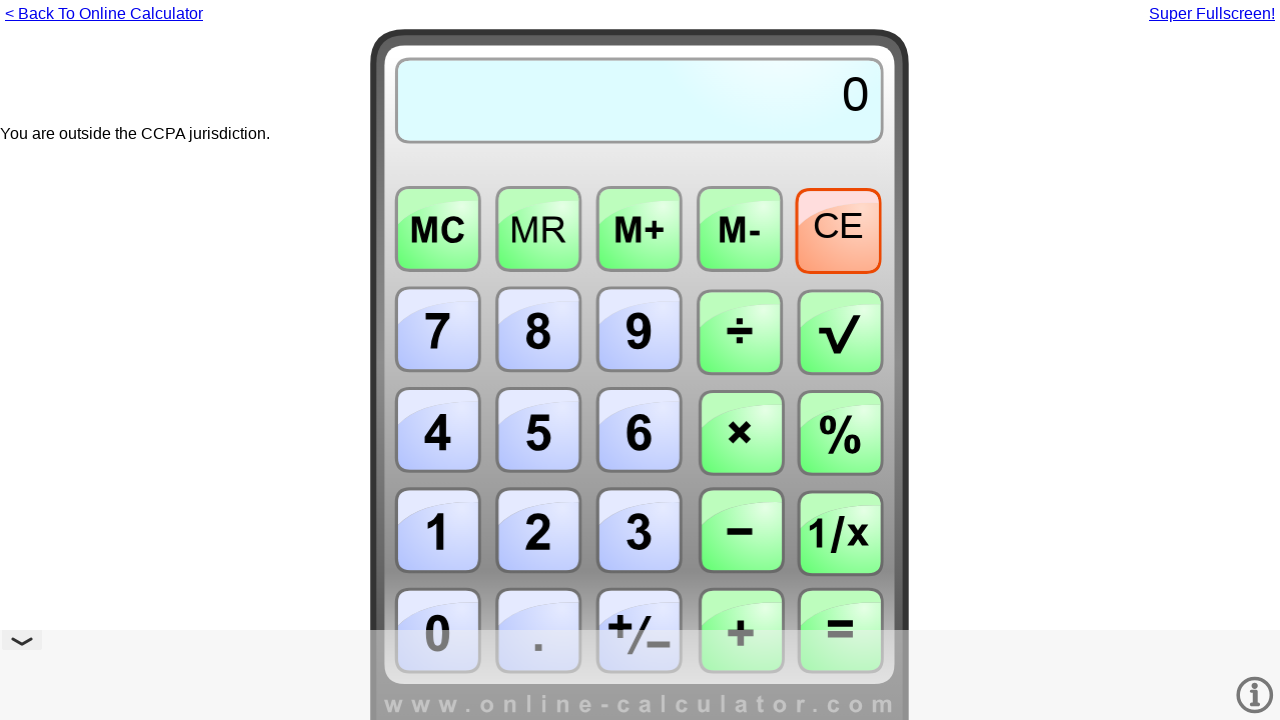

Entered first number: 3
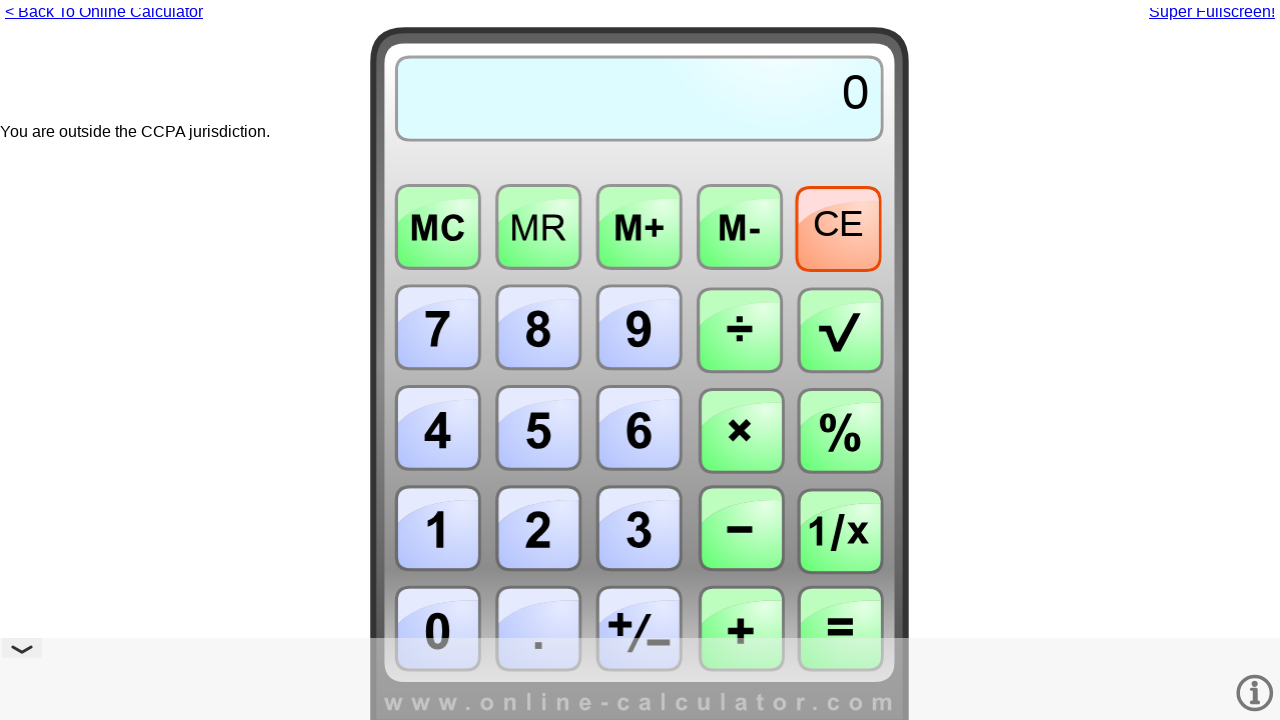

Pressed subtraction operator
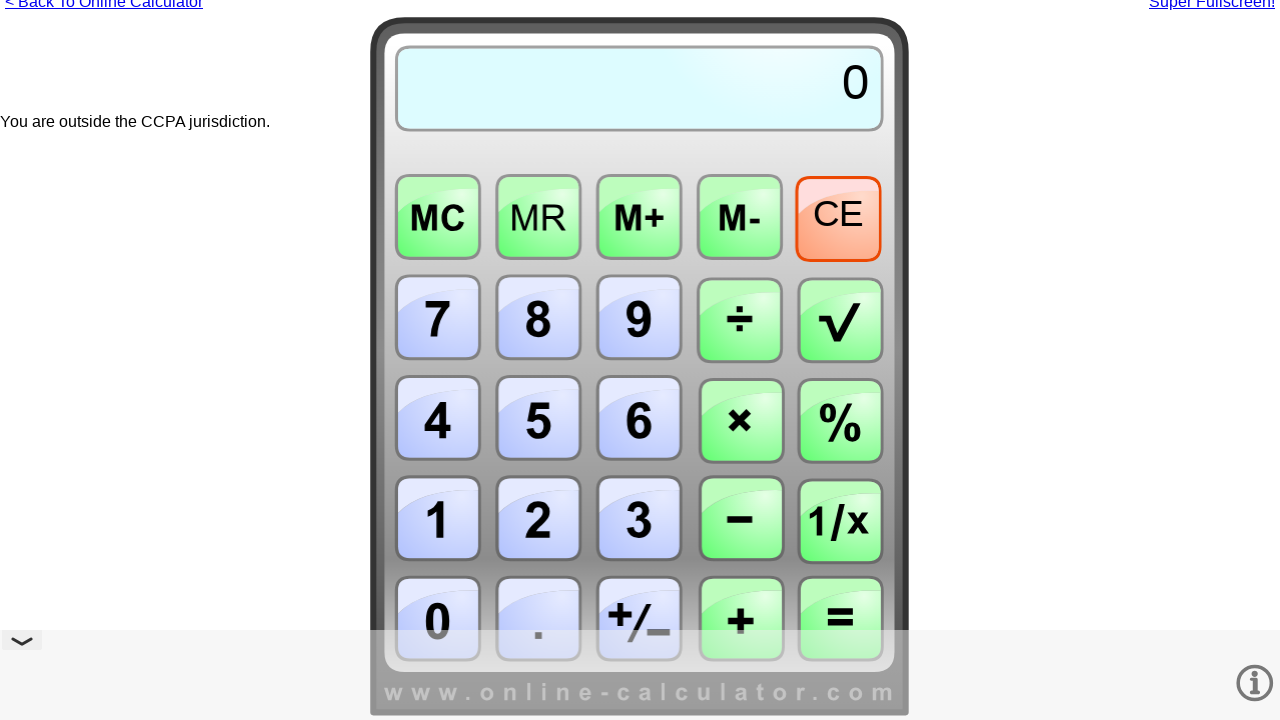

Entered second number: 2
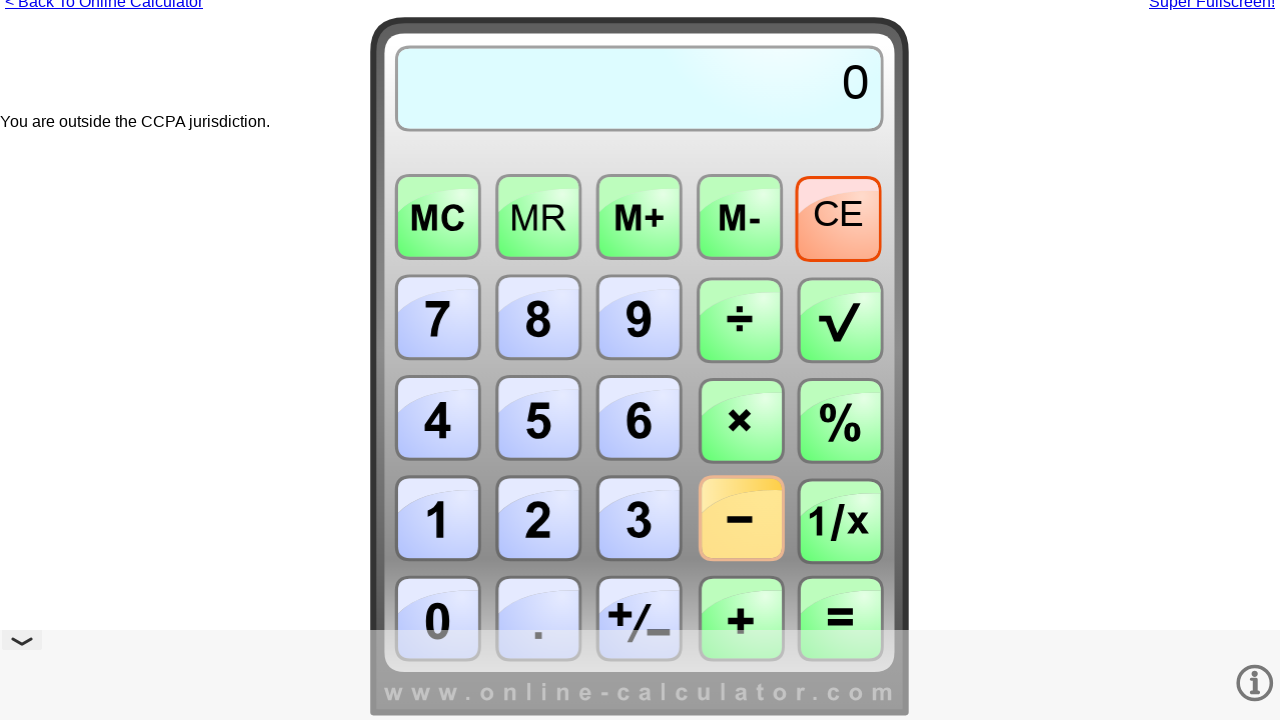

Pressed Enter to calculate result of 3 - 2
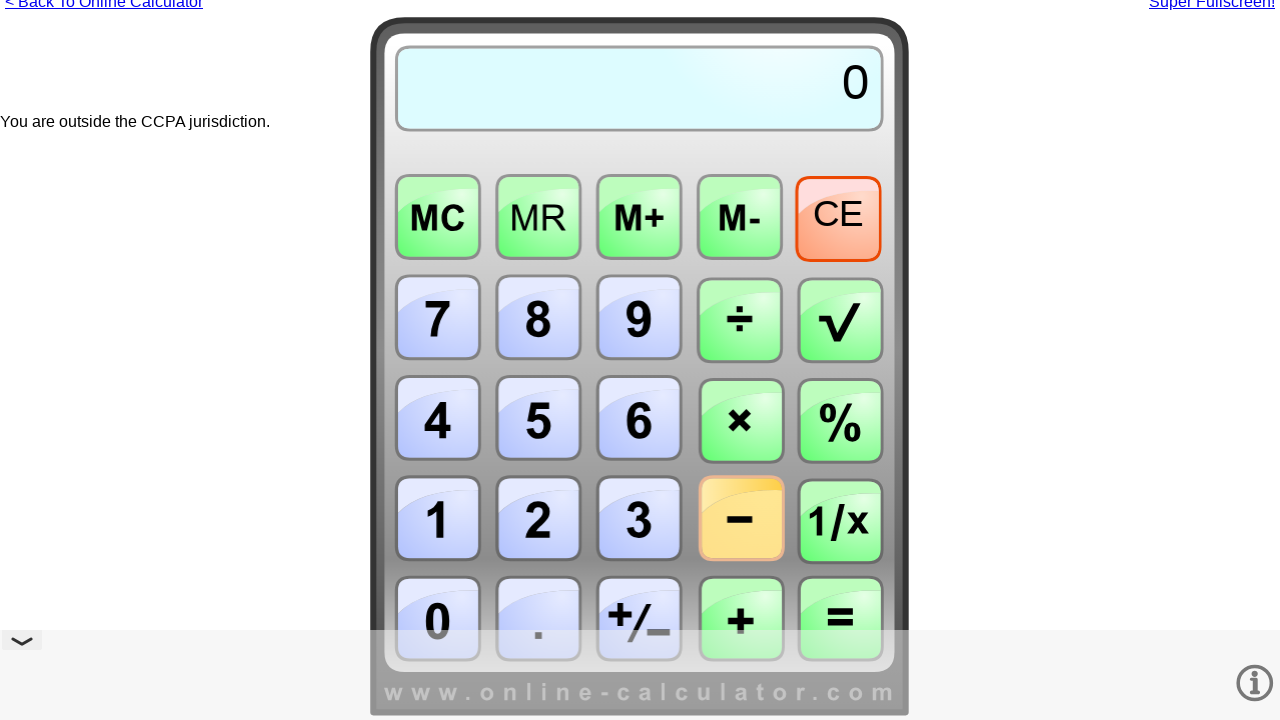

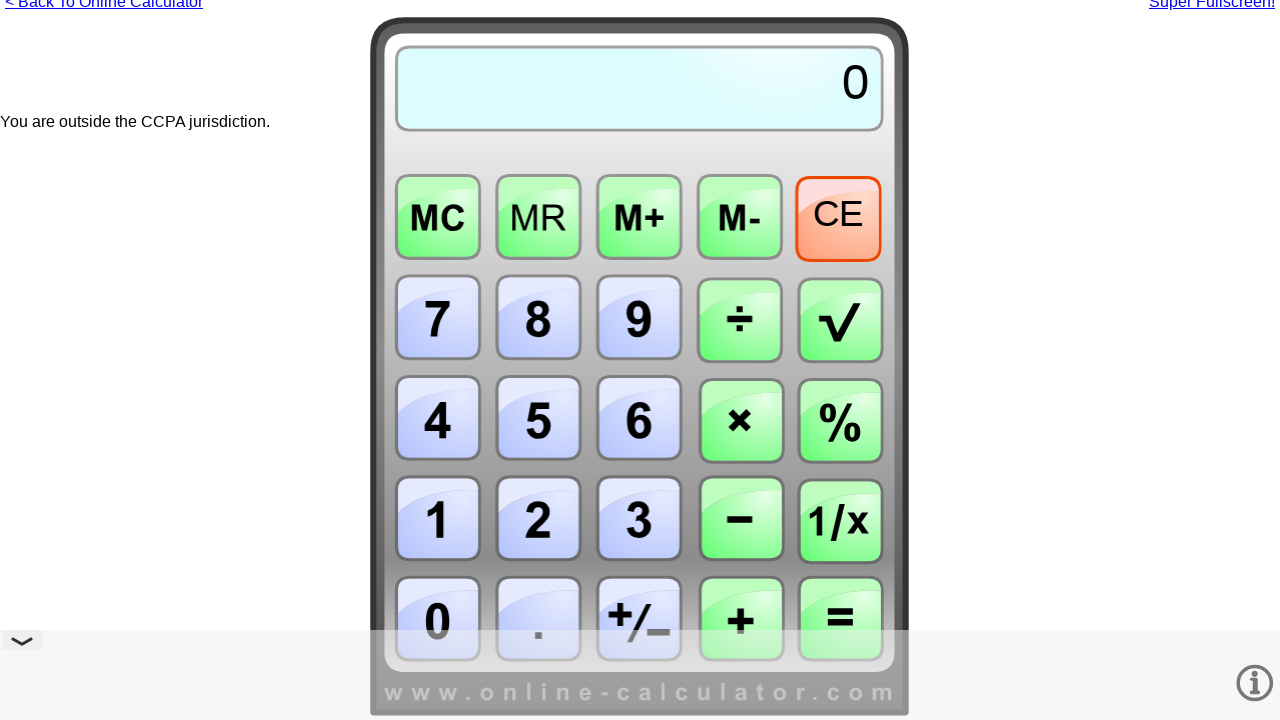